Tests the Web Tables functionality by navigating to the Elements section, opening Web Tables, and adding a new record with personal information (first name, last name, email, age, salary, department).

Starting URL: https://demoqa.com/

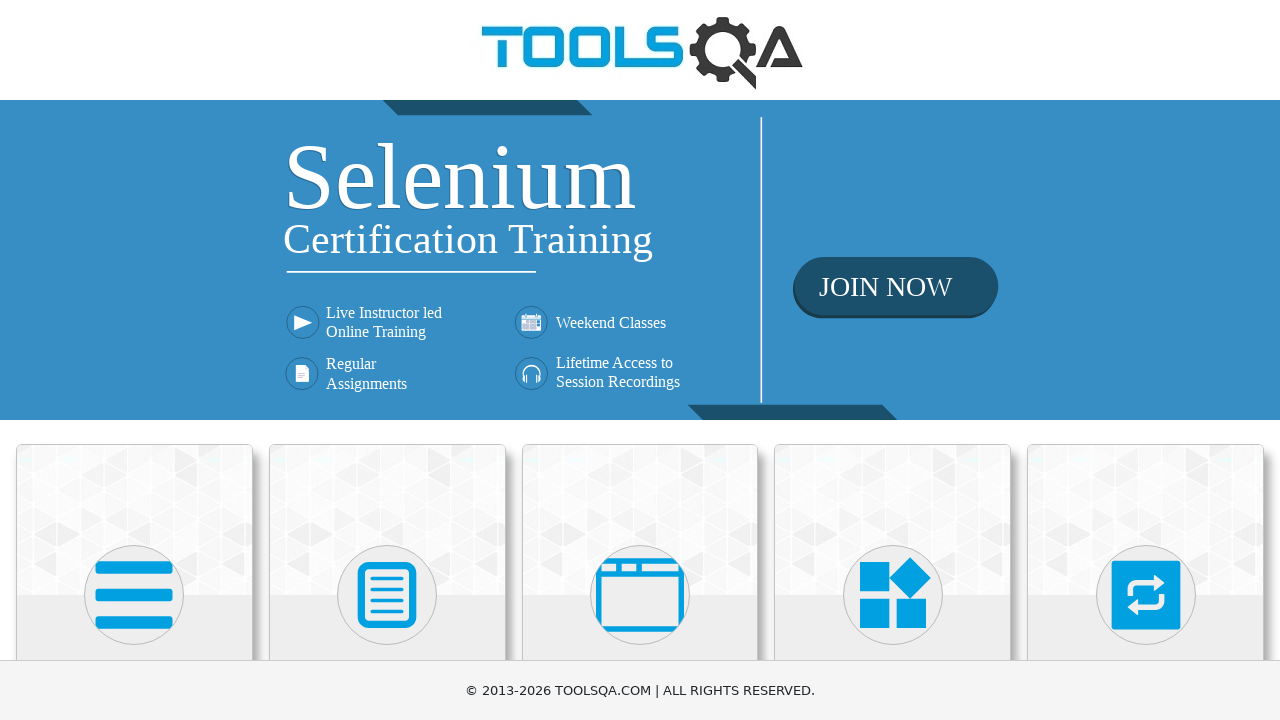

Scrolled down 400px to see Elements section
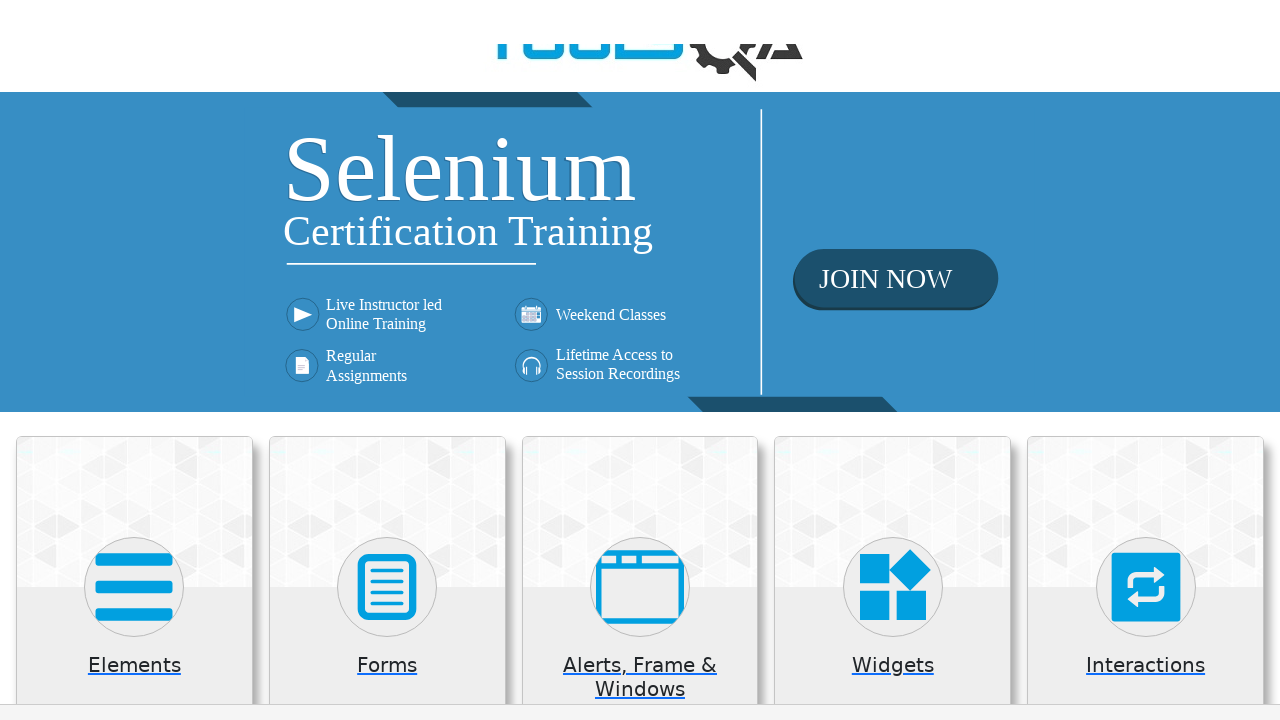

Clicked on Elements card at (134, 273) on xpath=//h5[text()='Elements']
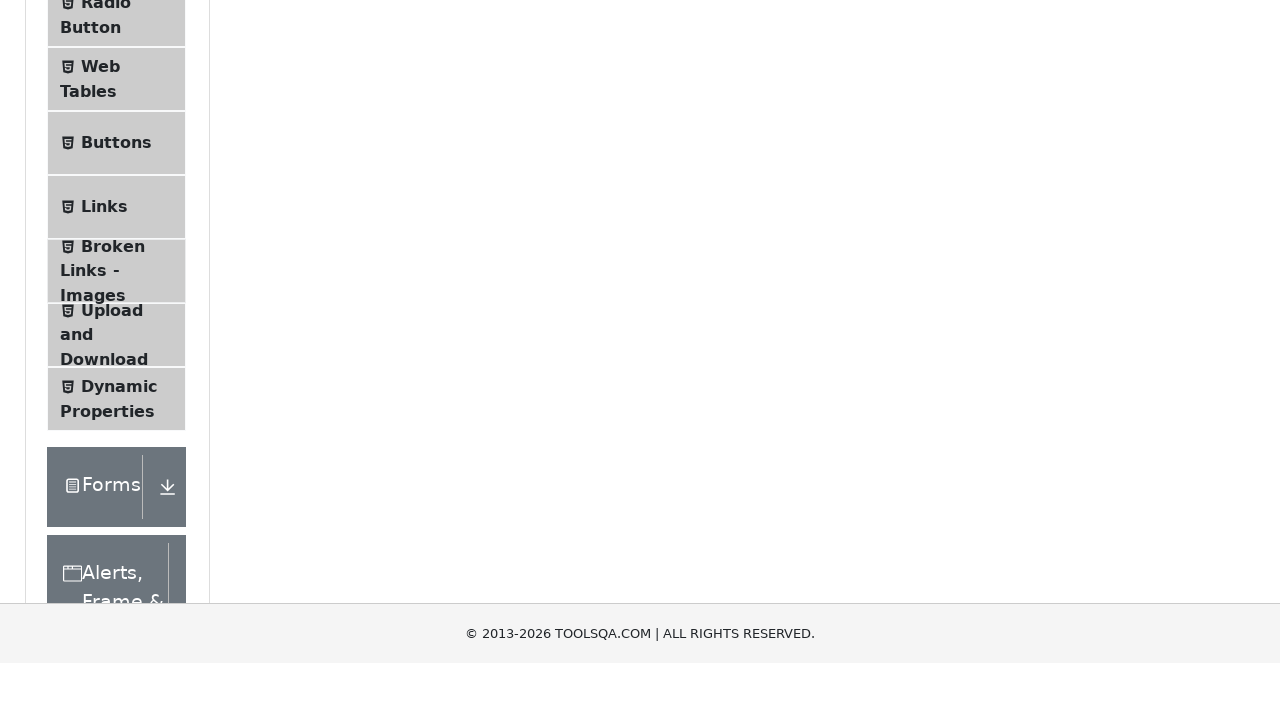

Clicked on Web Tables menu item at (100, 128) on xpath=//span[text()='Web Tables']
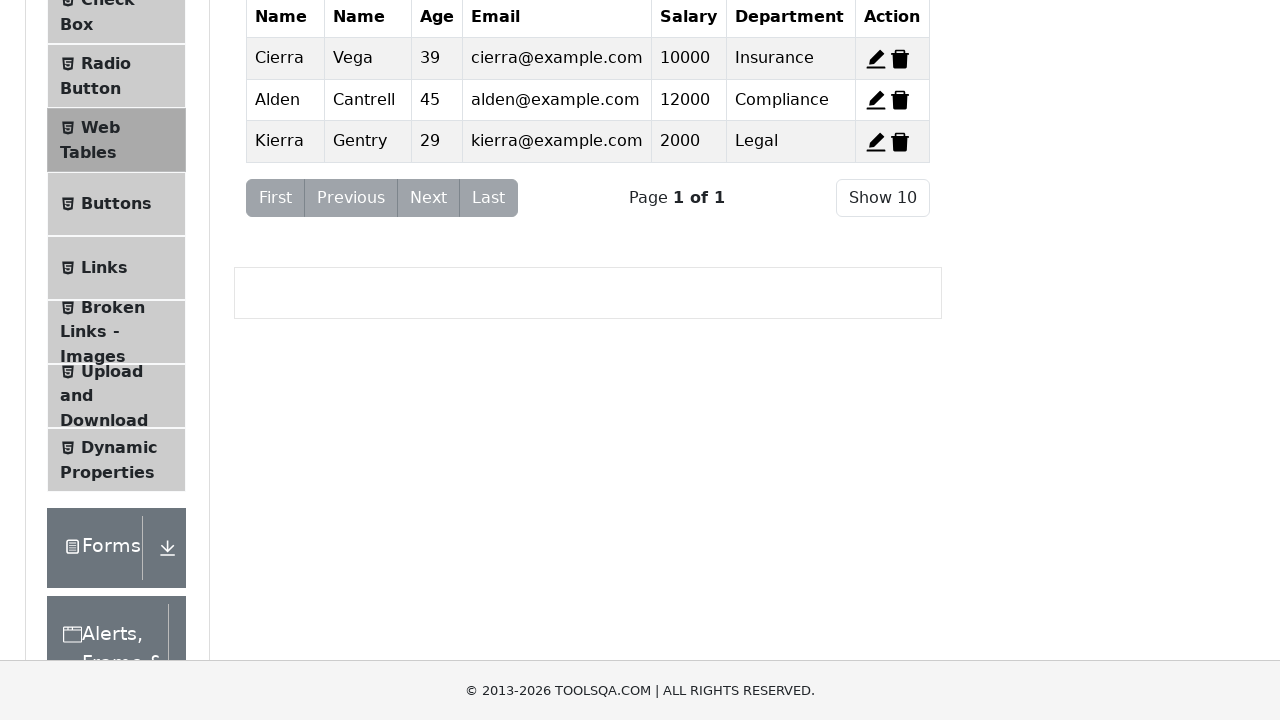

Scrolled down 400px to view Add button
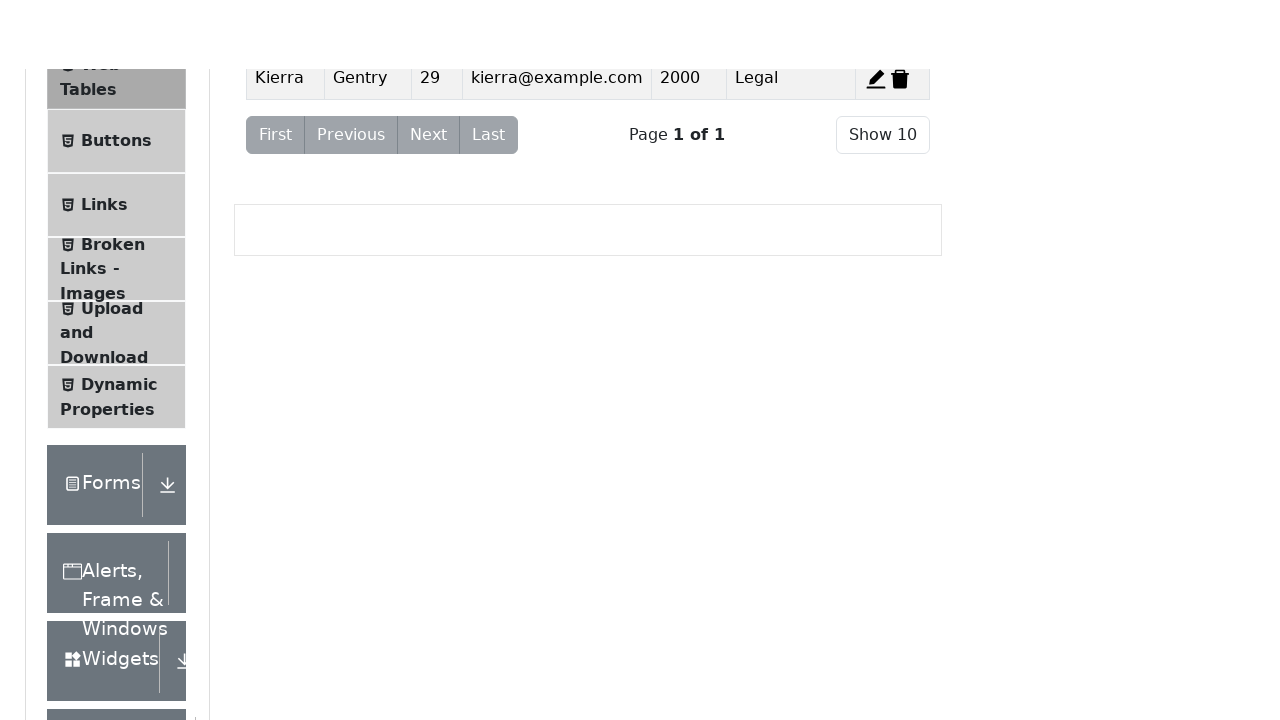

Clicked Add New Record button at (274, 250) on #addNewRecordButton
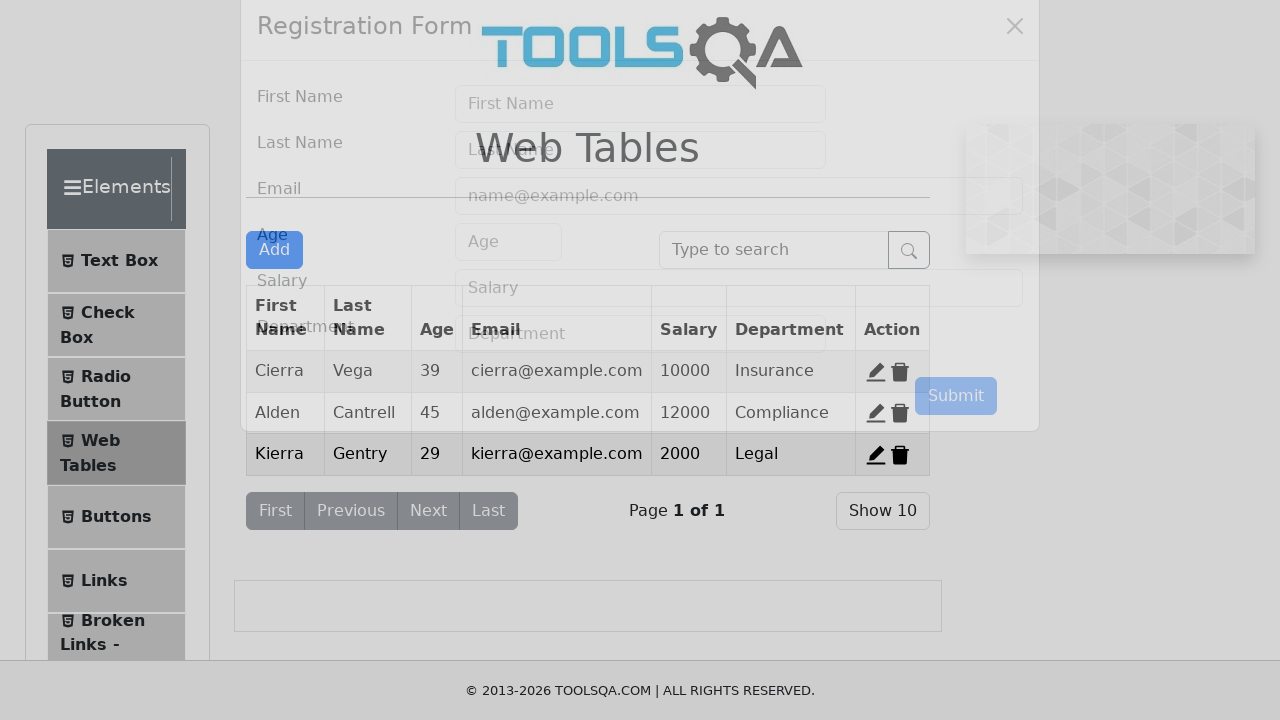

Filled First Name field with 'Isabela1' on #firstName
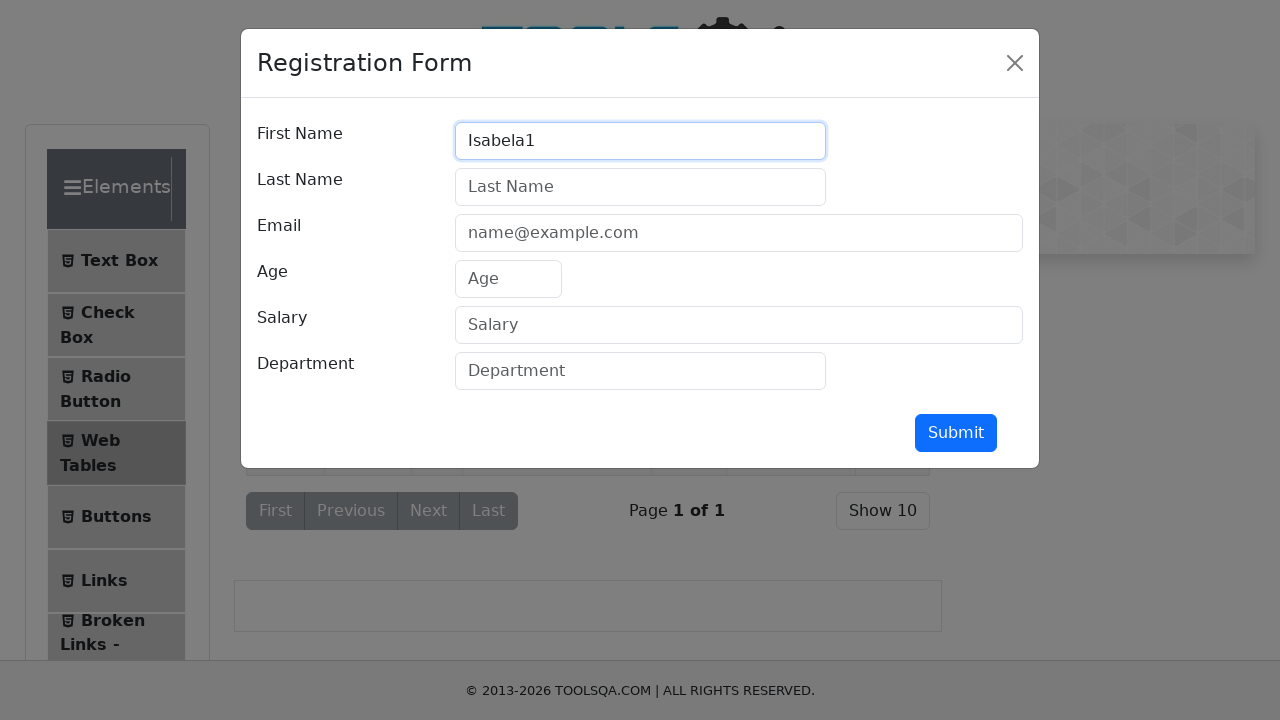

Filled Last Name field with 'Vulpe1' on #lastName
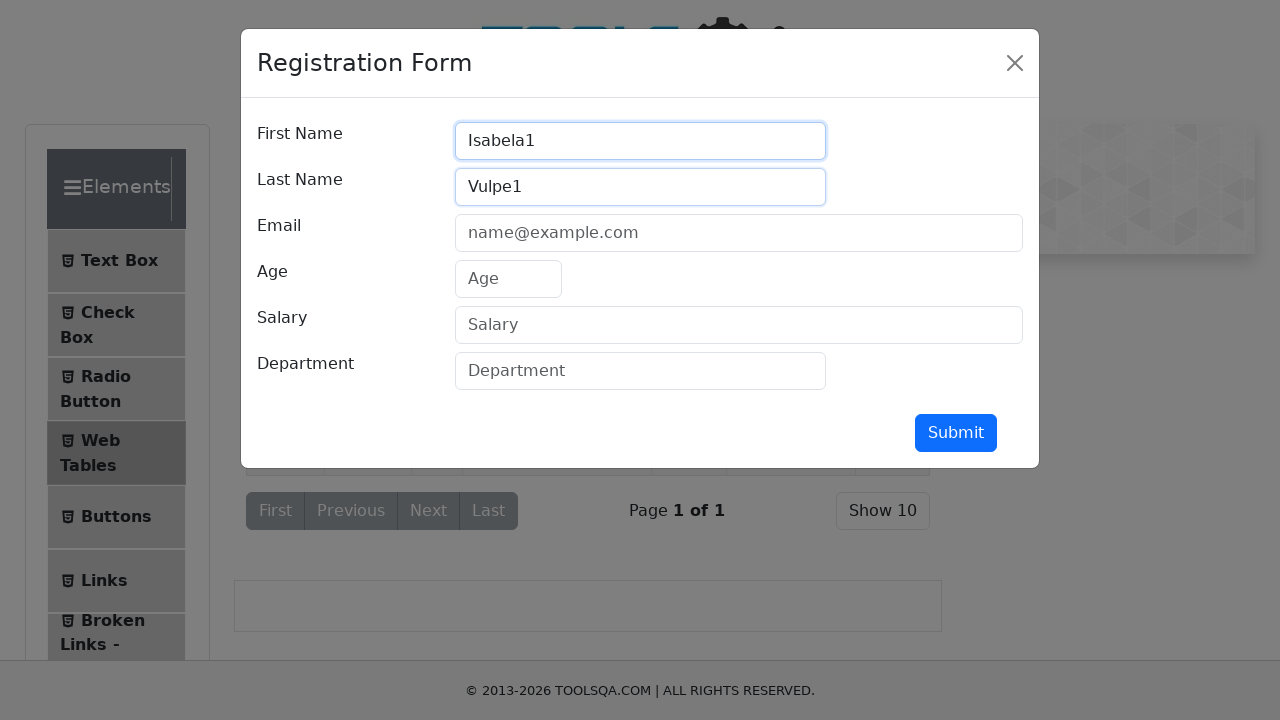

Filled Email field with 'isabela1.vulpe@endava.com' on #userEmail
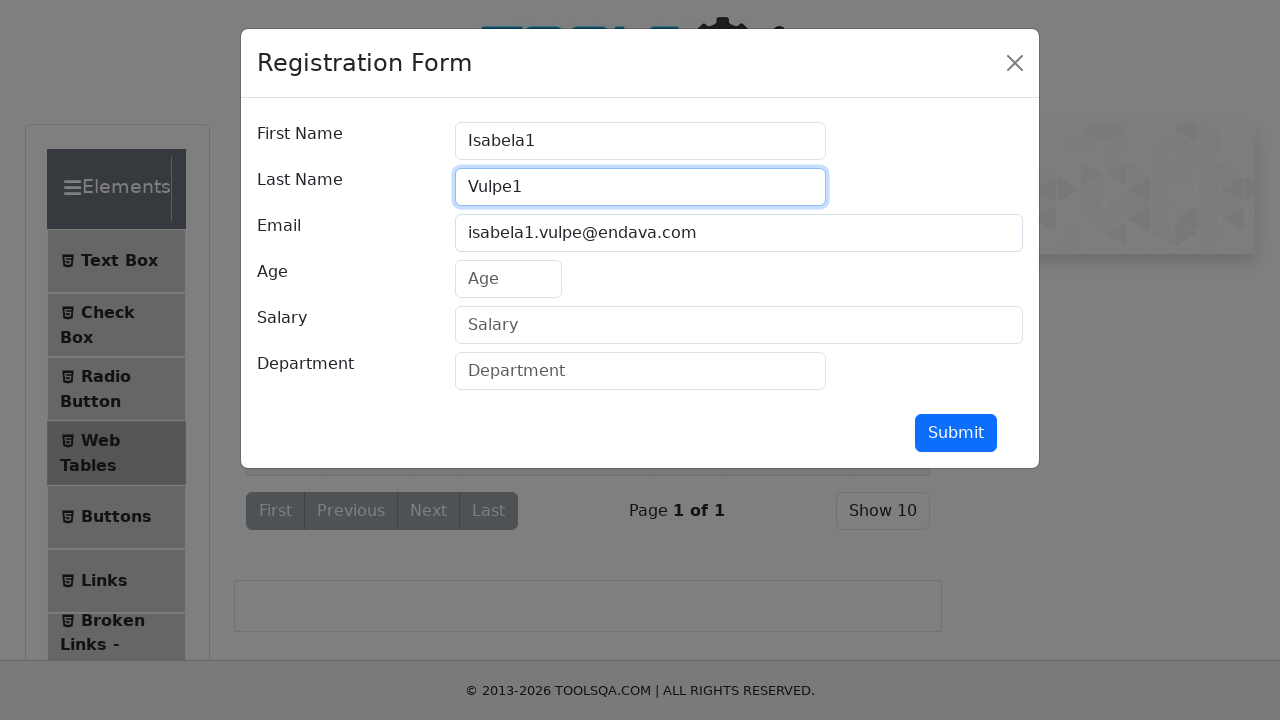

Filled Age field with '27' on #age
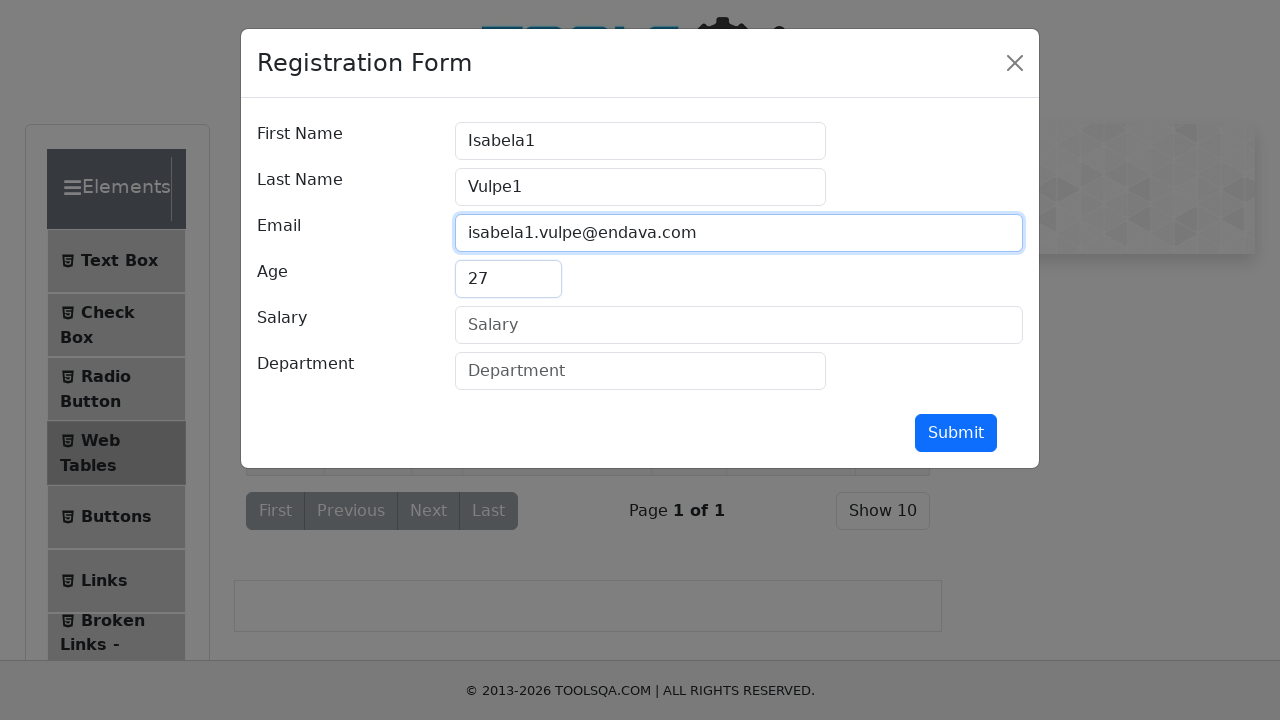

Filled Salary field with '250000' on #salary
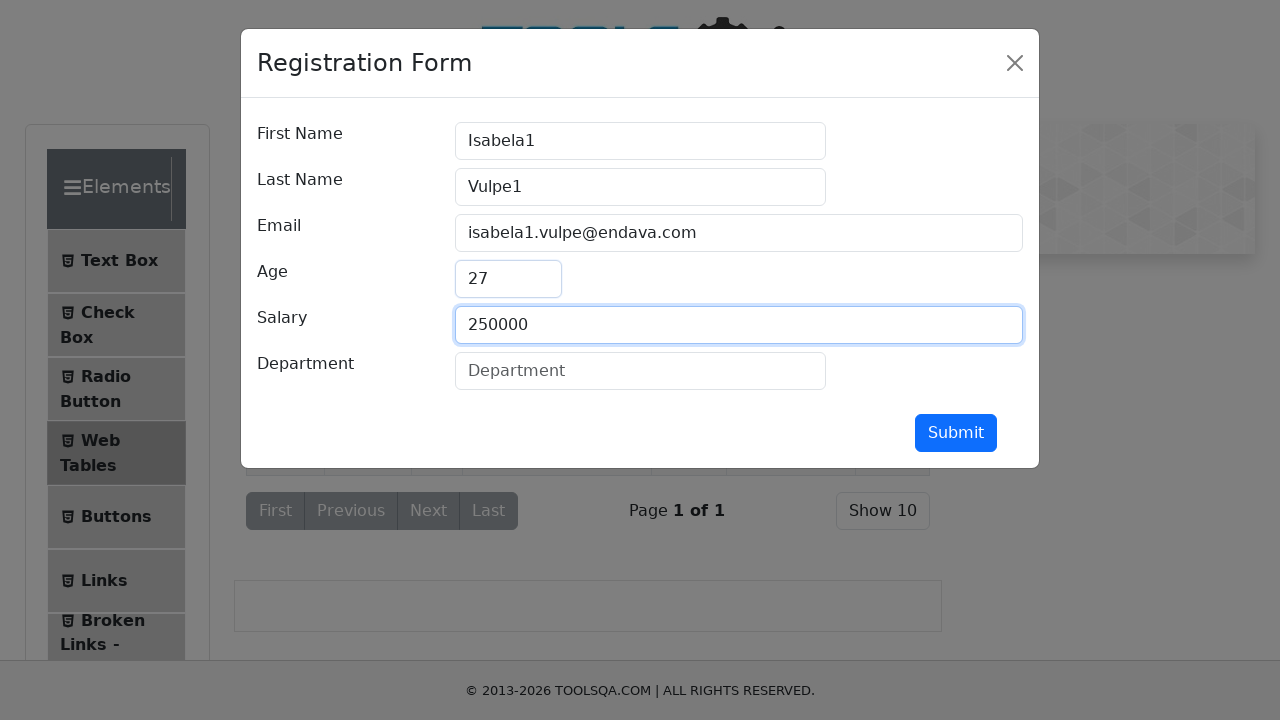

Filled Department field with 'Testing' on #department
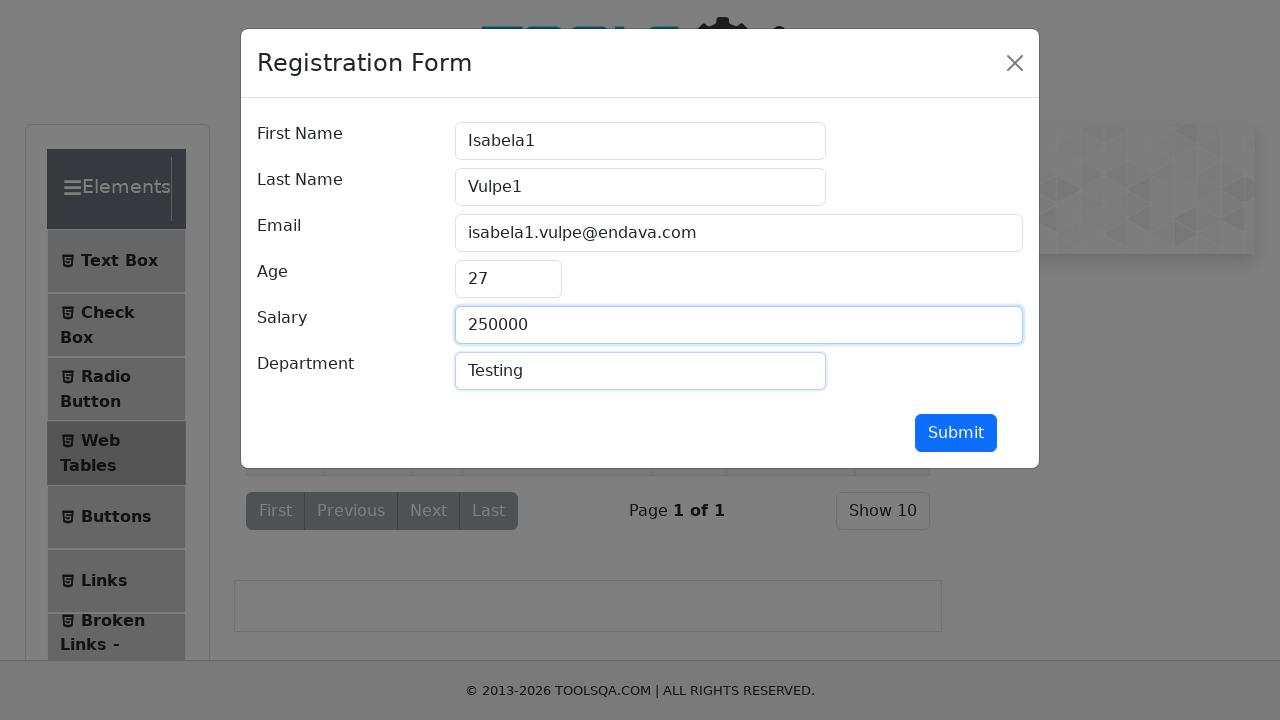

Clicked Submit button to add new record at (956, 433) on #submit
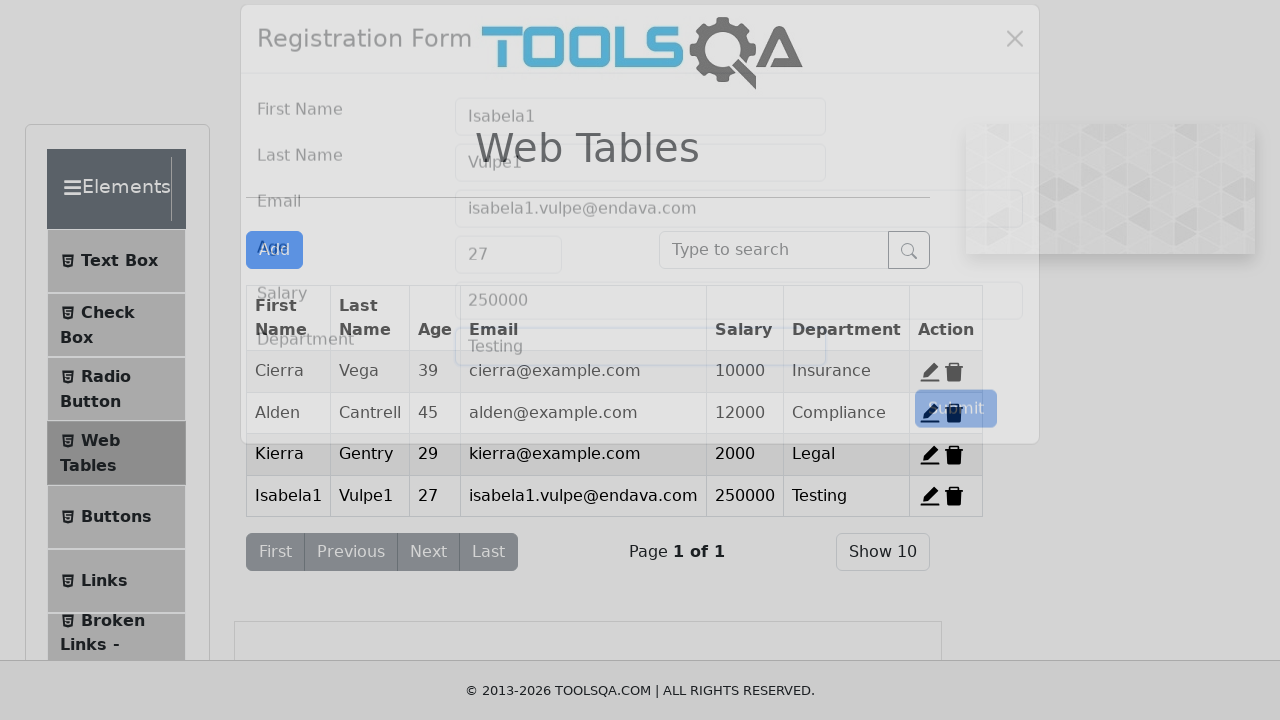

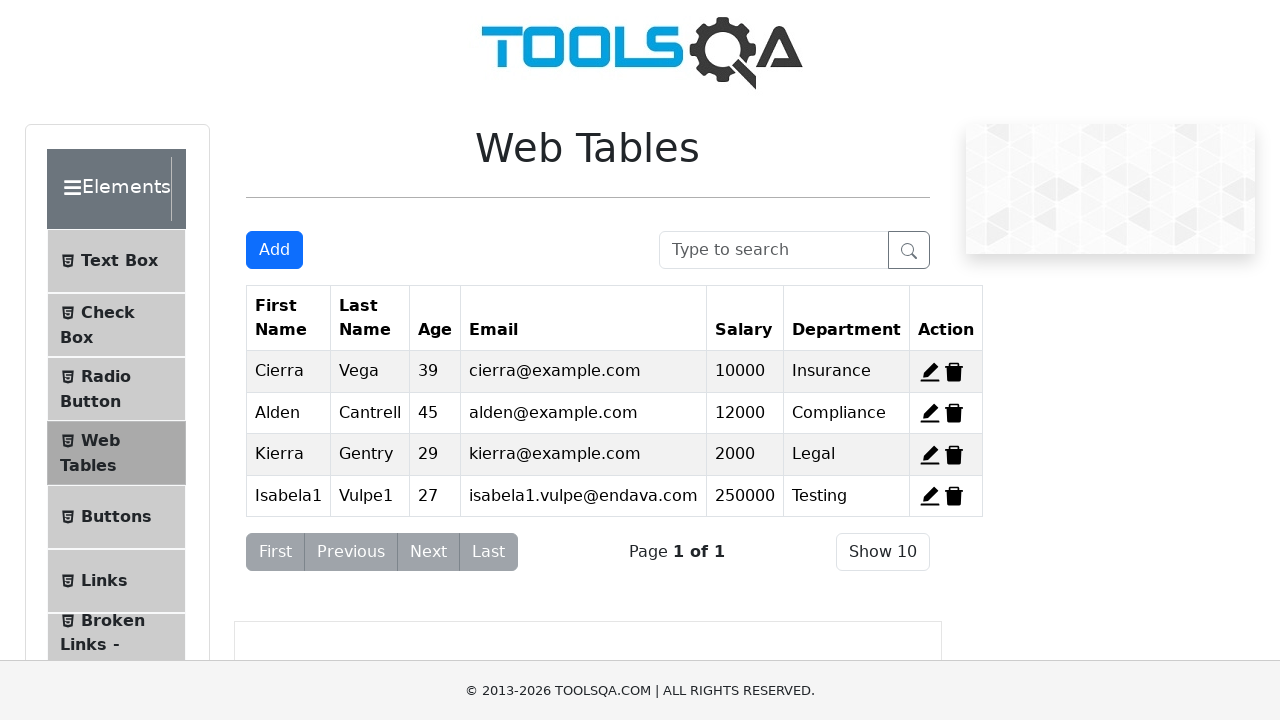